Tests dynamic dropdown/autocomplete functionality by typing a partial country name and selecting a matching option from the dropdown suggestions

Starting URL: https://rahulshettyacademy.com/AutomationPractice/

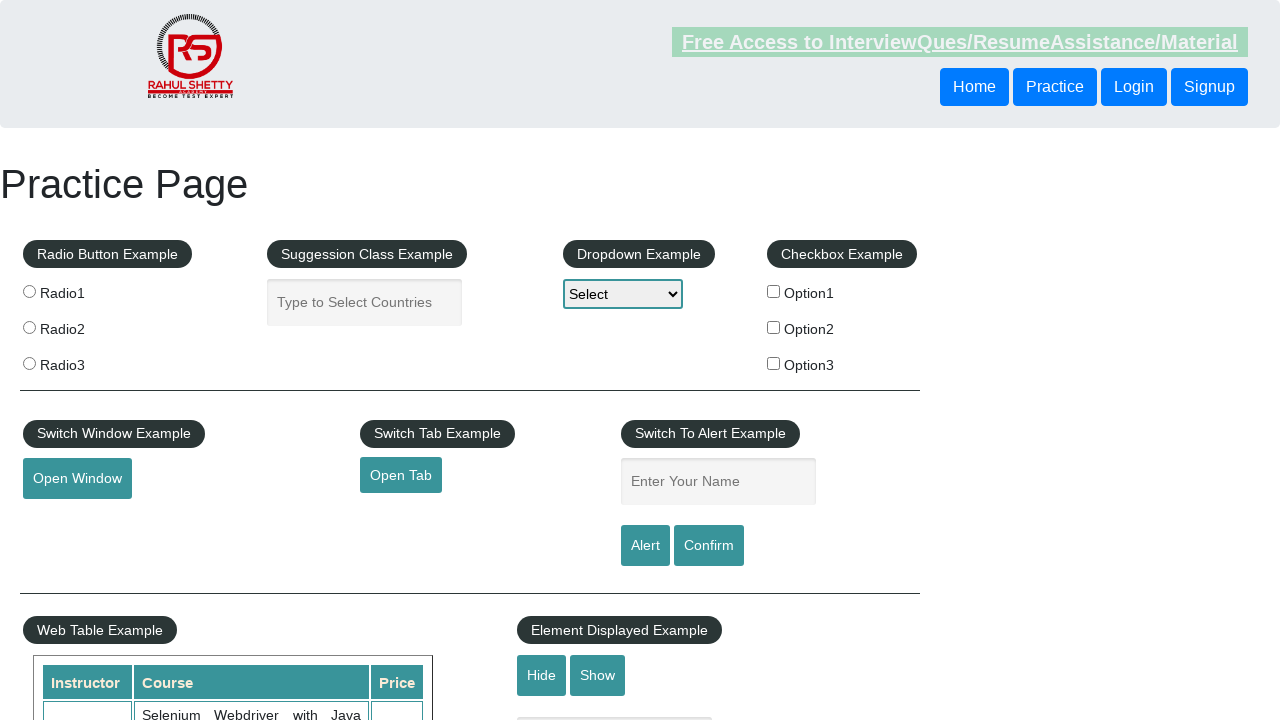

Typed 'Ind' into autocomplete input field to trigger dropdown on input#autocomplete
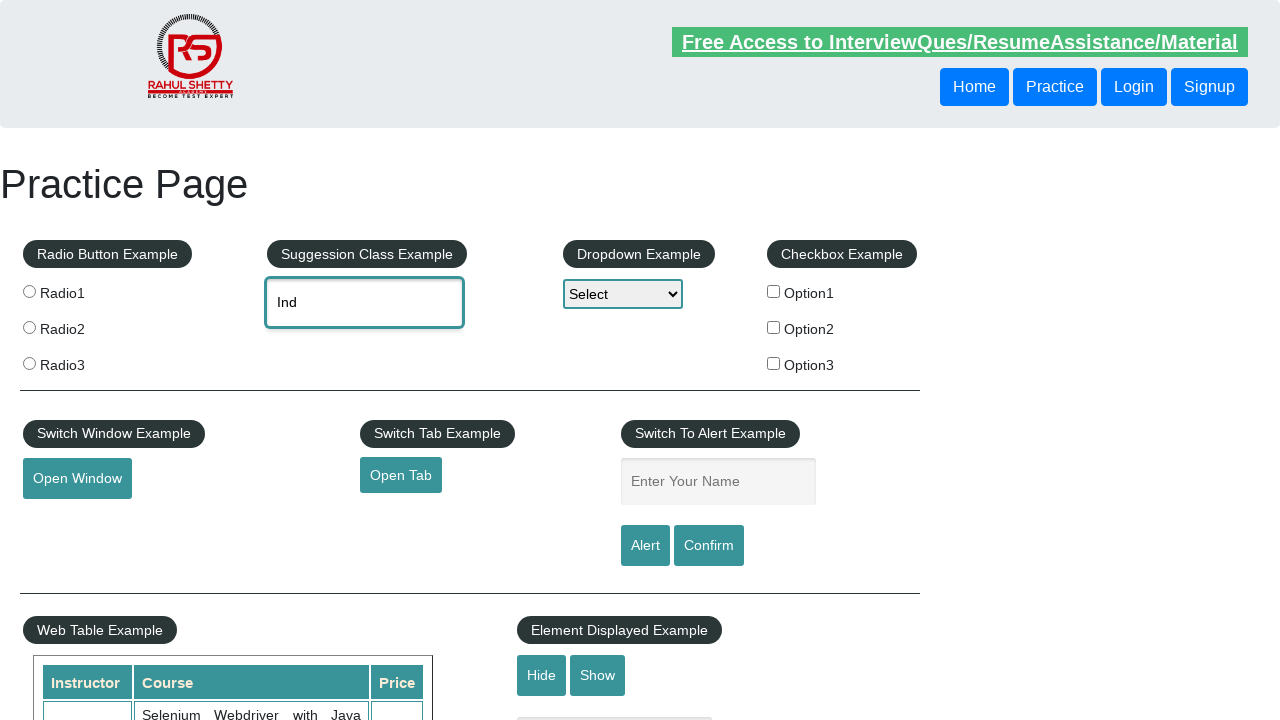

Autocomplete dropdown suggestions loaded
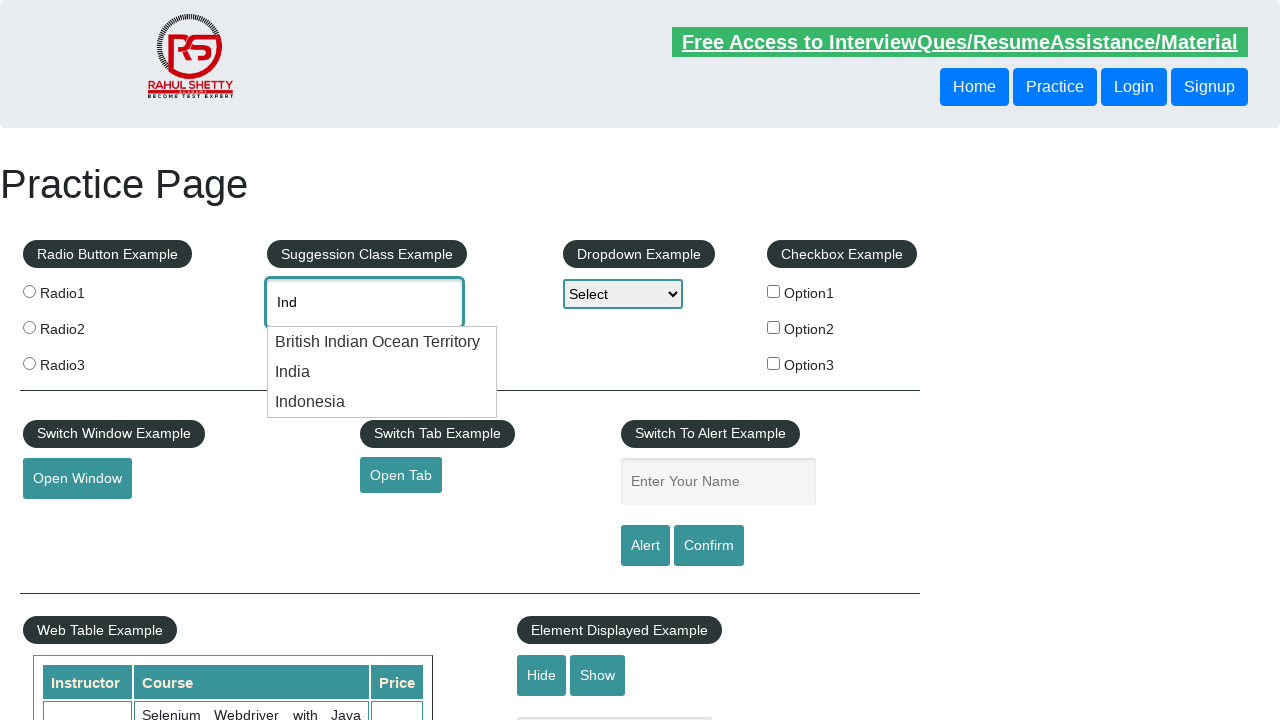

Selected 'India' from the dropdown suggestions at (382, 372) on li.ui-menu-item div:text-is('India')
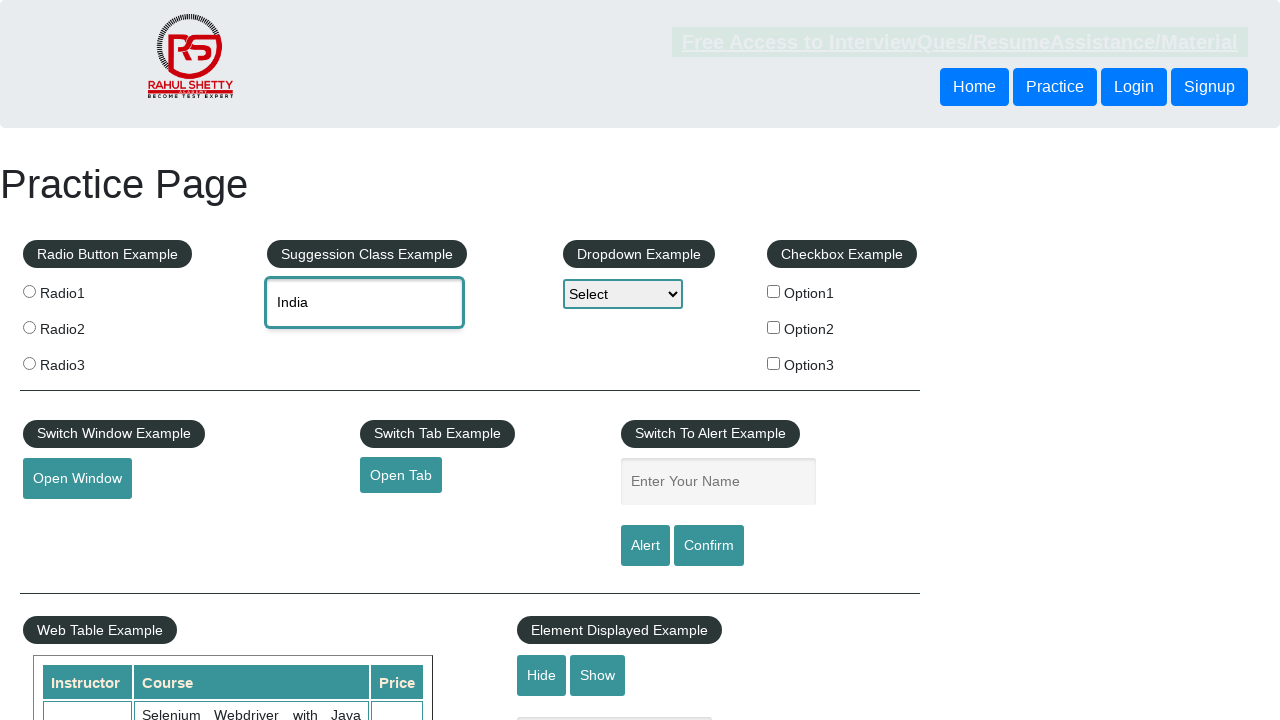

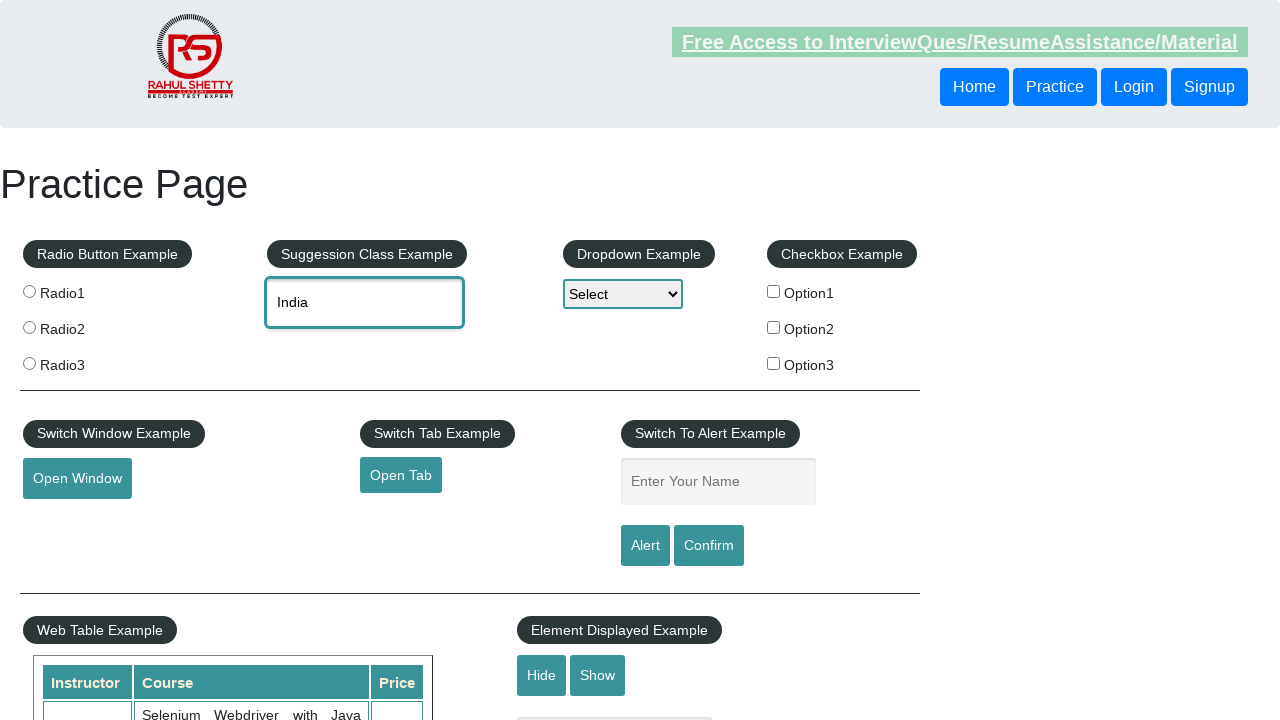